Tests single selection dropdown functionality by selecting options using different methods (label, value, index) and verifying the selections

Starting URL: https://www.lambdatest.com/selenium-playground/select-dropdown-demo

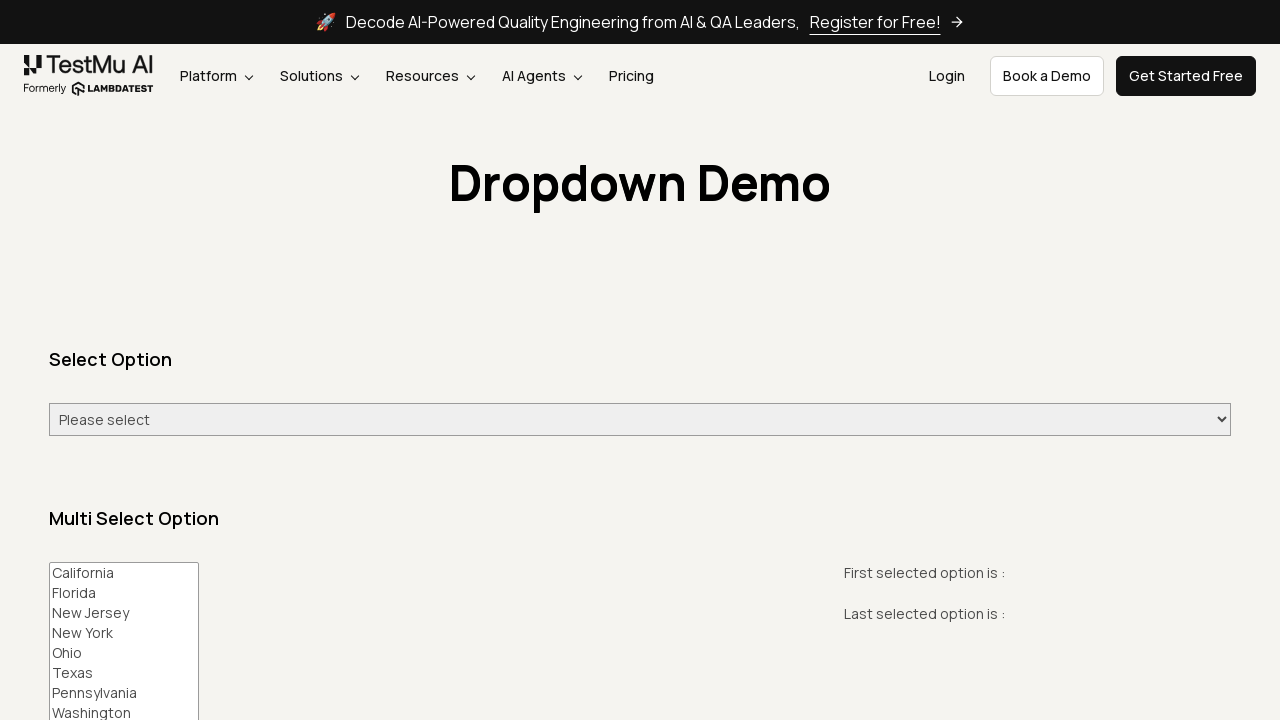

Selected 'Monday' option by label from dropdown on #select-demo
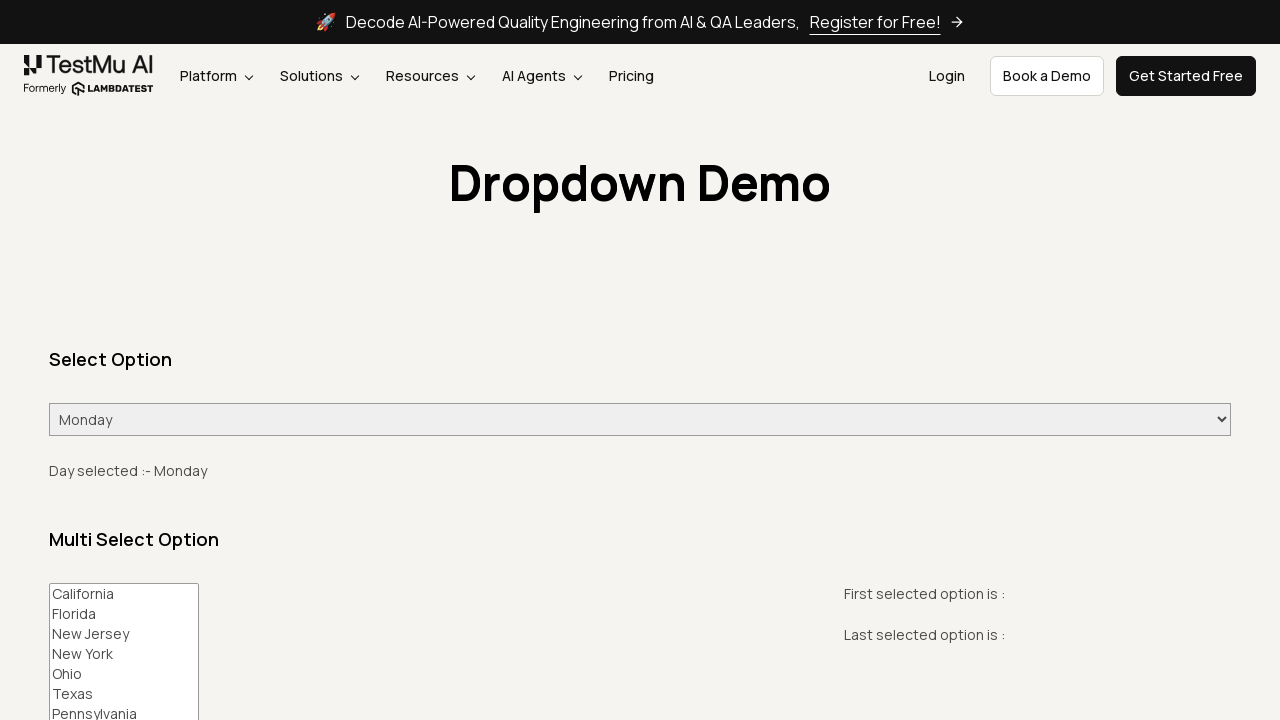

Selected 'Friday' option by value from dropdown on #select-demo
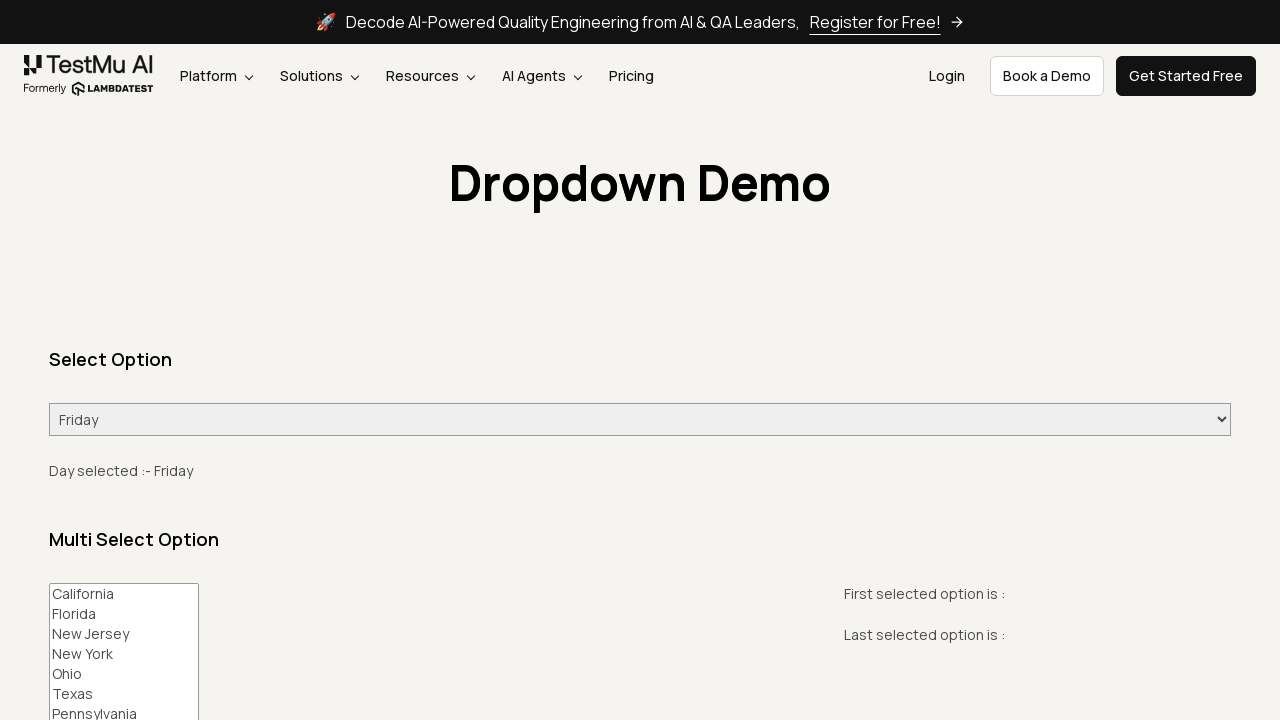

Selected option at index 2 from dropdown on #select-demo
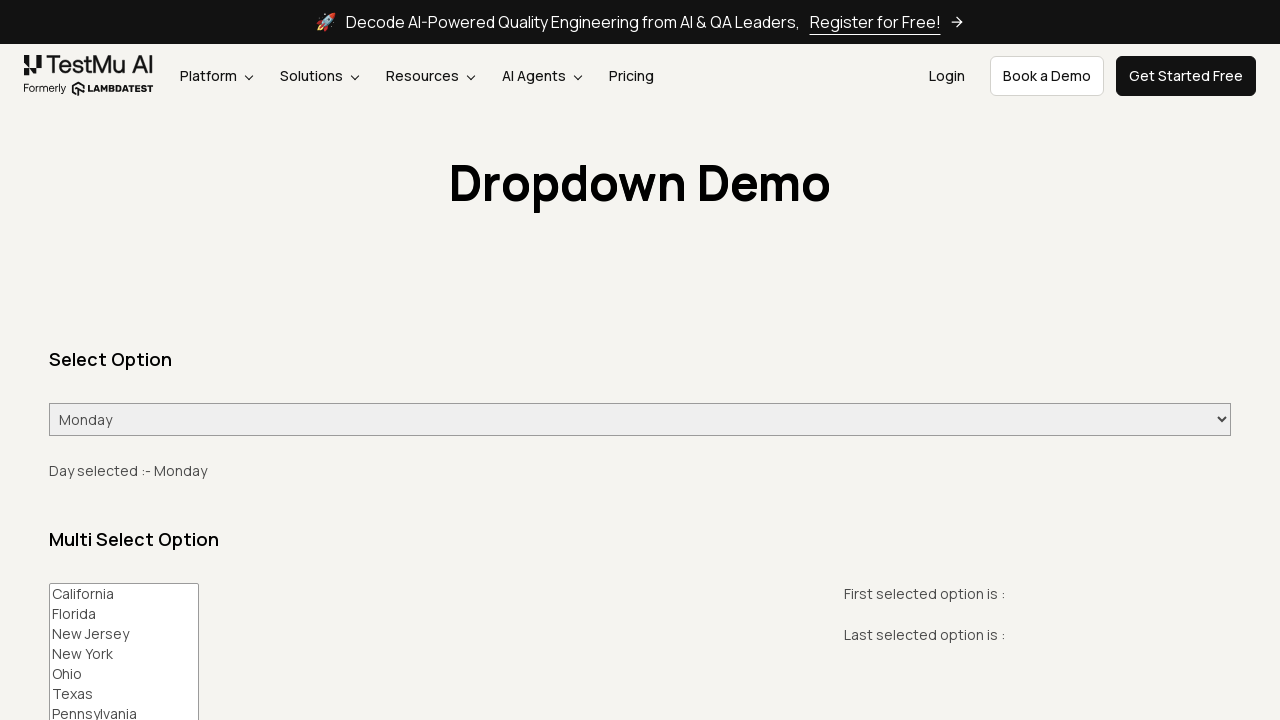

Located dropdown element
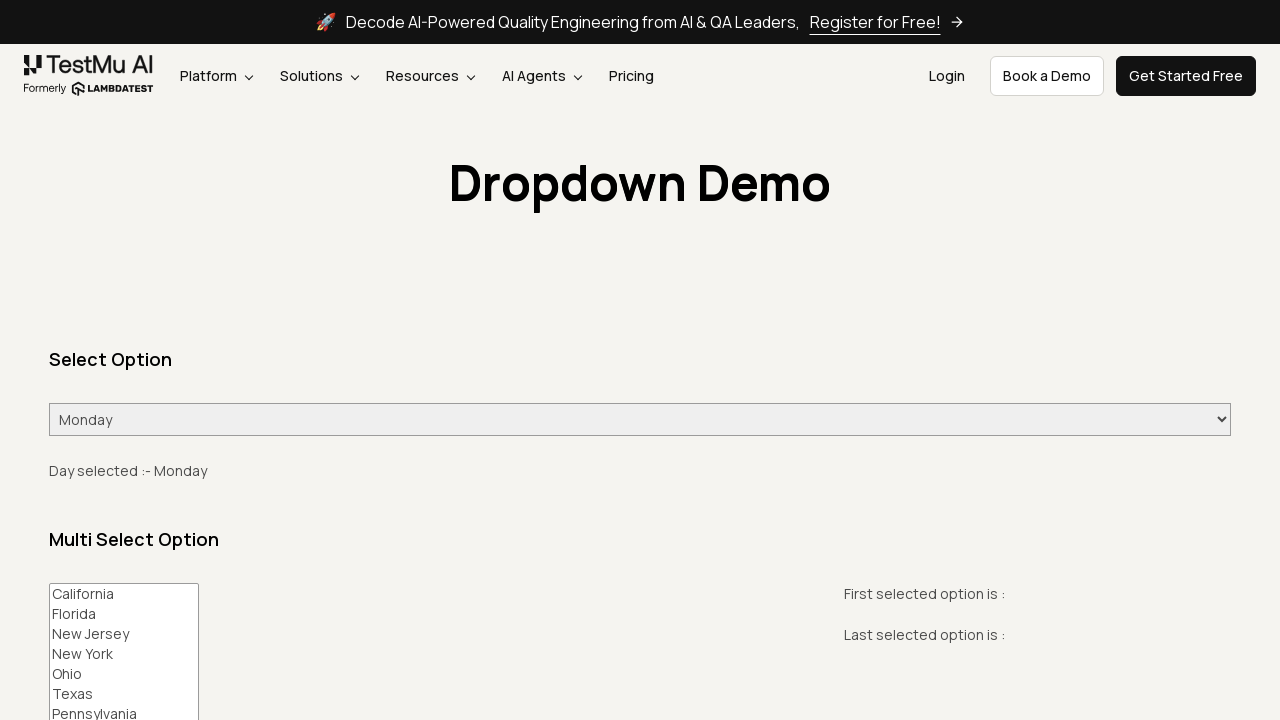

Verified dropdown contains 'Monday' in its text
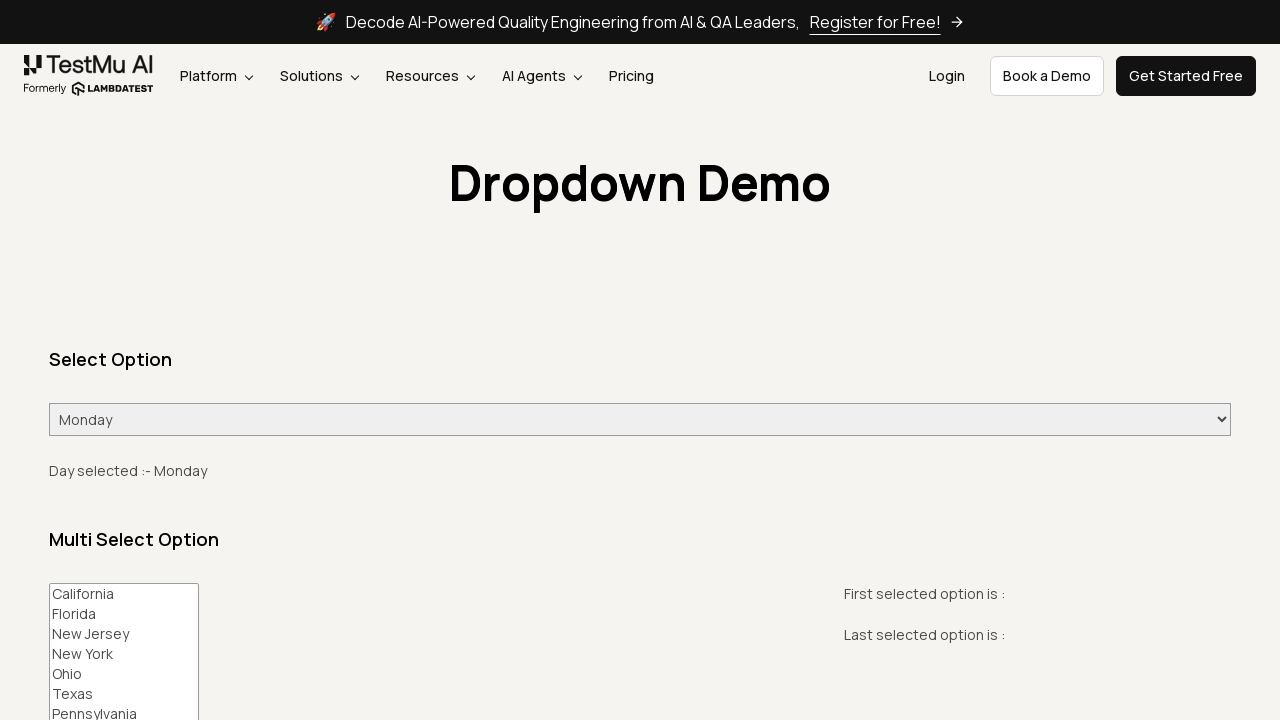

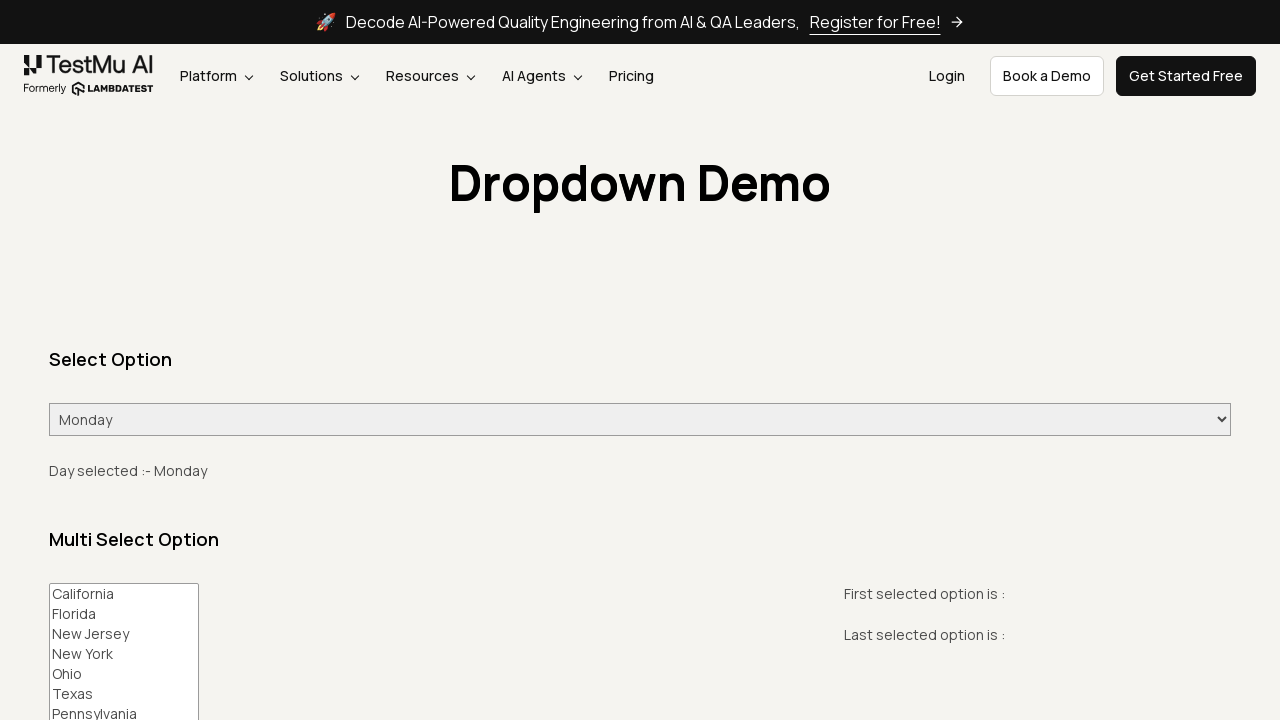